Tests the scrollable table on the automation practice page by scrolling to it, scrolling within the table, extracting values from the fourth column, and verifying the sum matches the displayed total amount.

Starting URL: https://rahulshettyacademy.com/AutomationPractice/

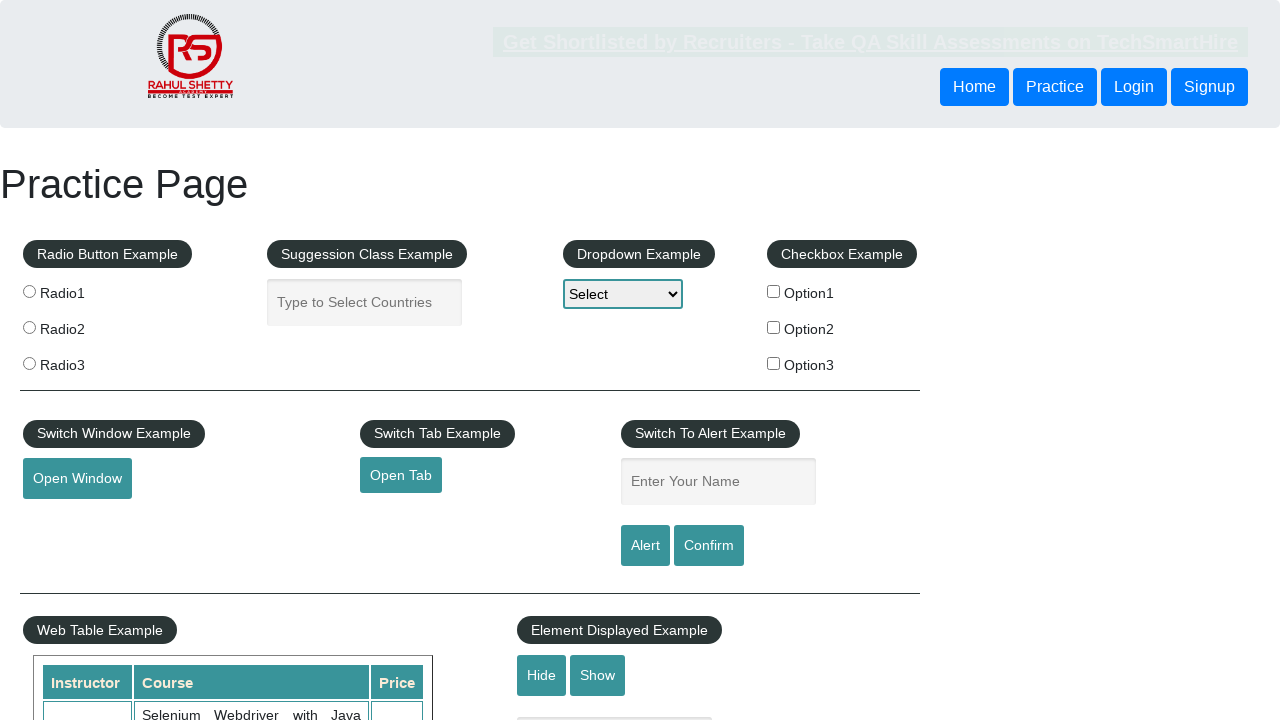

Scrolled down the page by 500 pixels
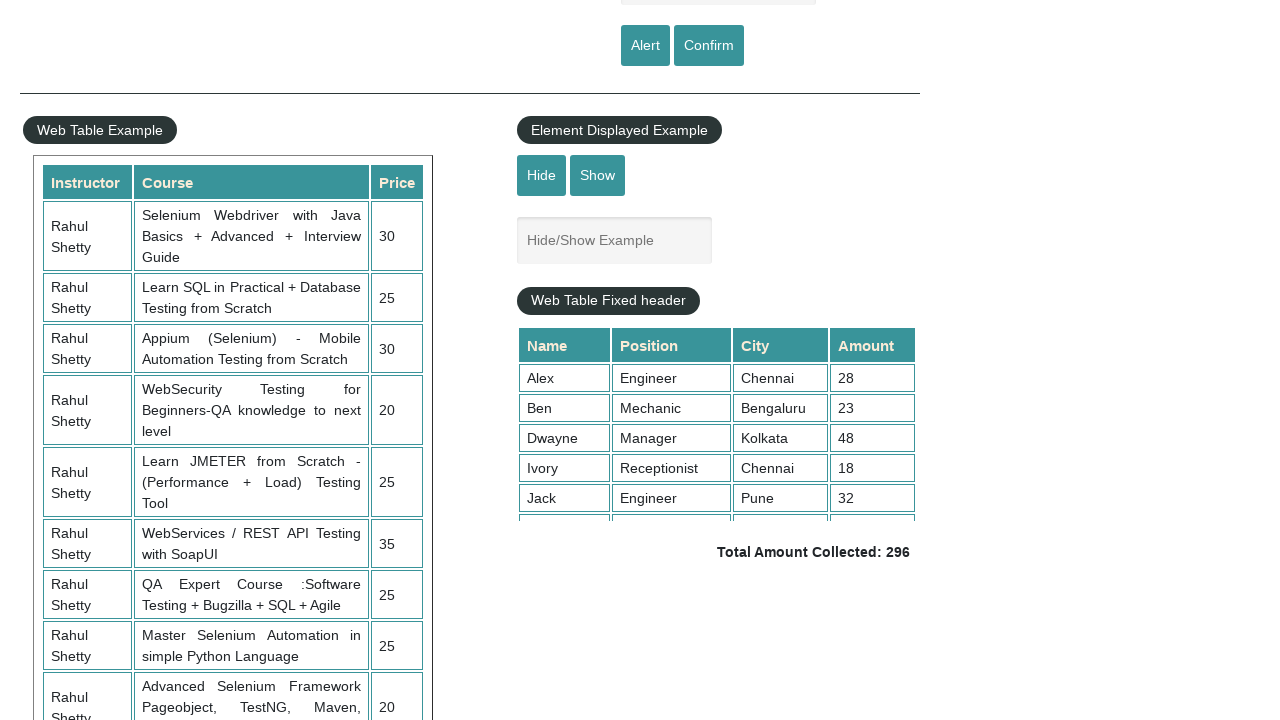

Waited 1000ms for scroll to complete
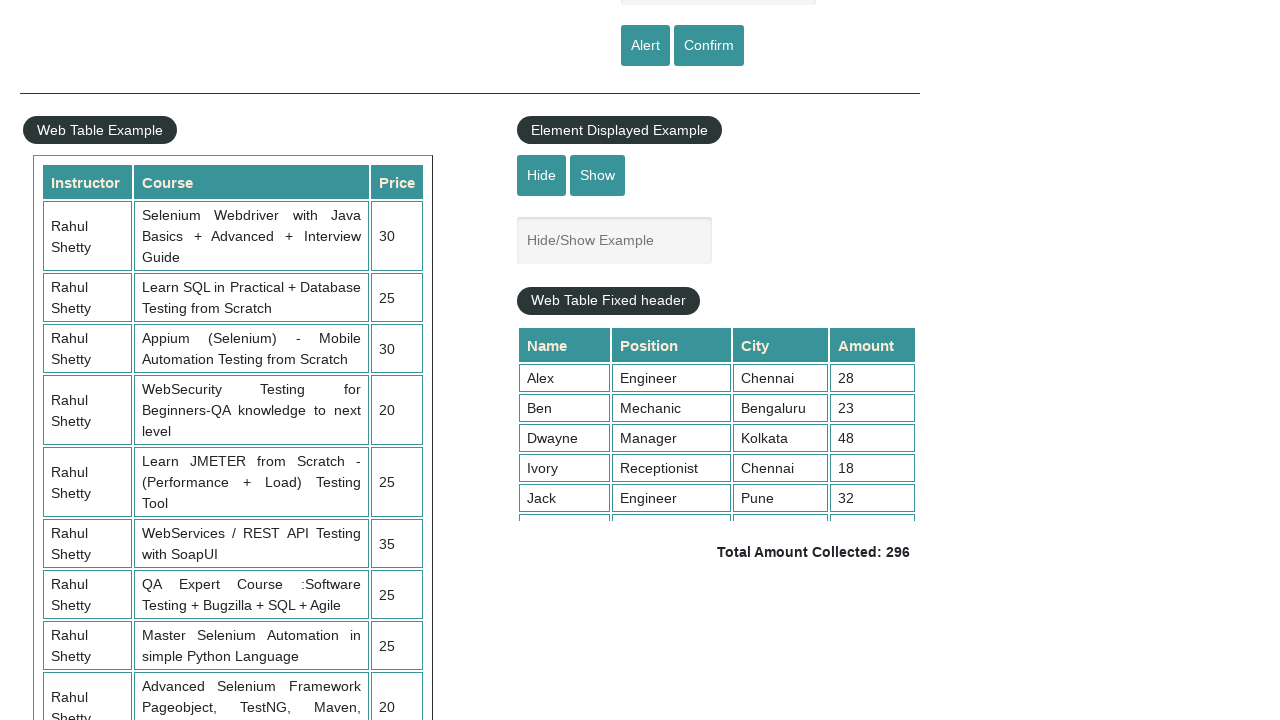

Scrolled within the table element to position 5000
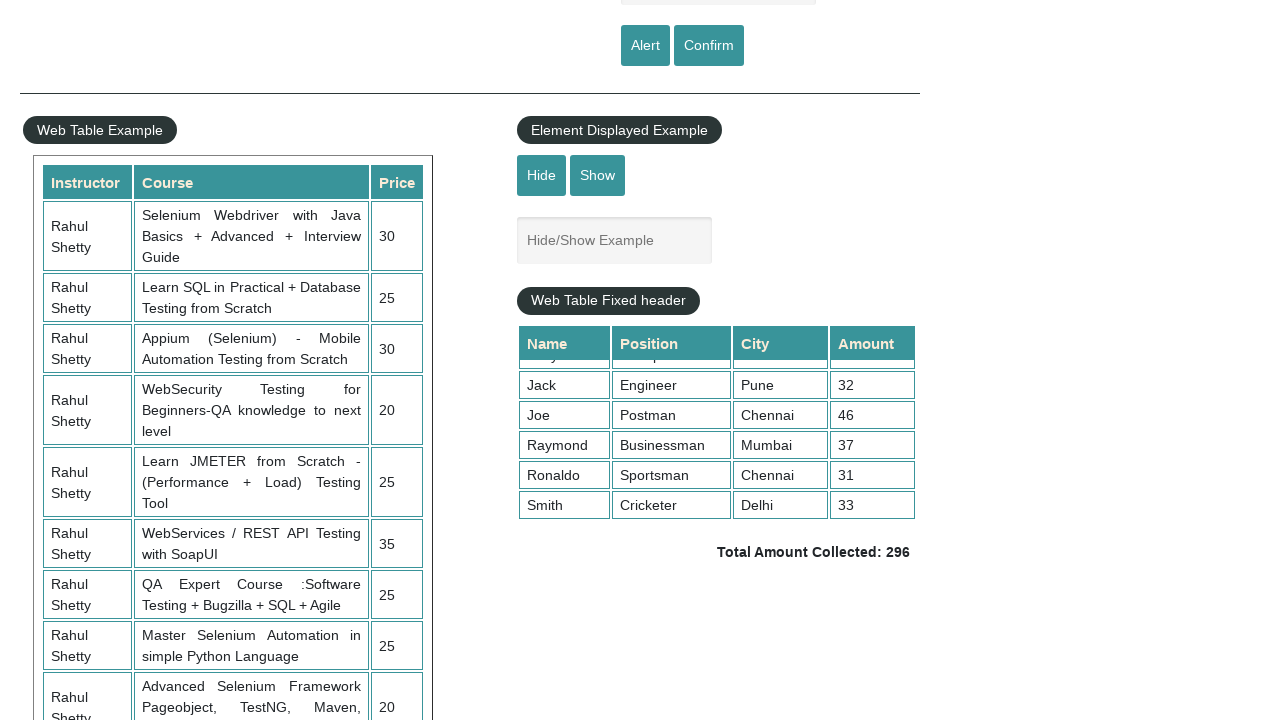

Waited for table fourth column cells to be present
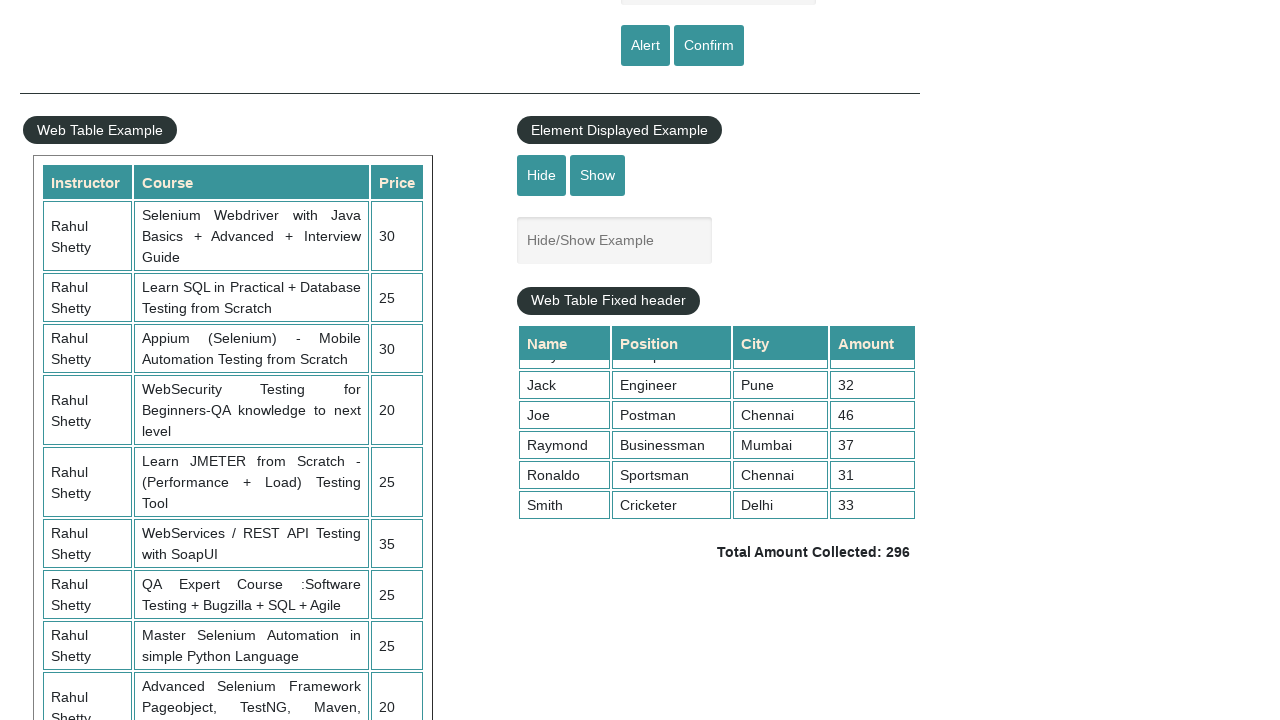

Extracted 9 values from the fourth column of the table
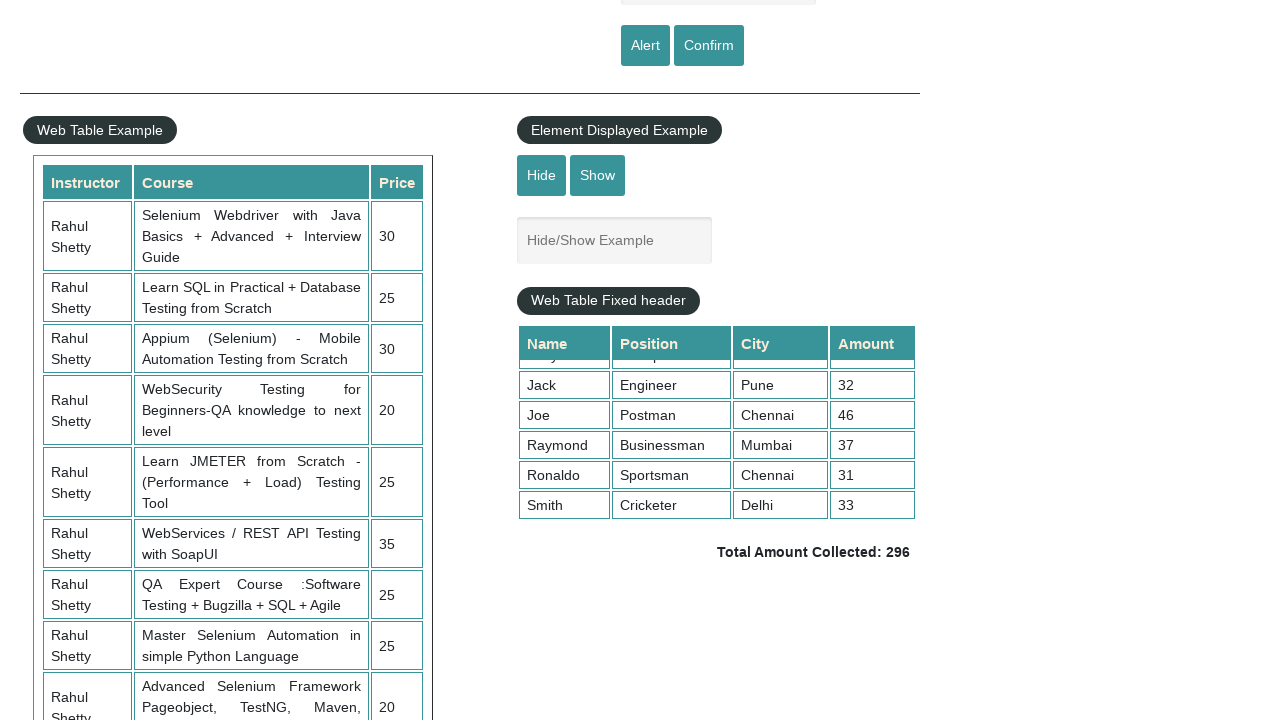

Calculated sum of fourth column values: 296
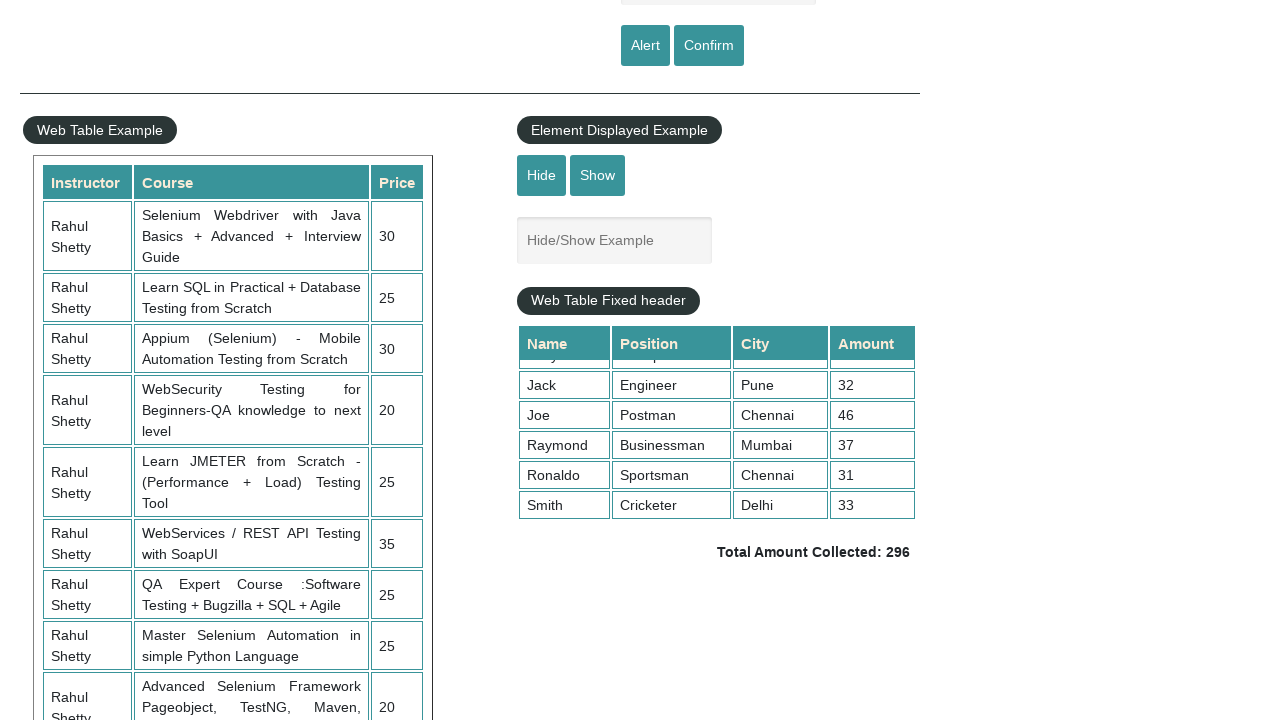

Retrieved displayed total amount text: ' Total Amount Collected: 296 '
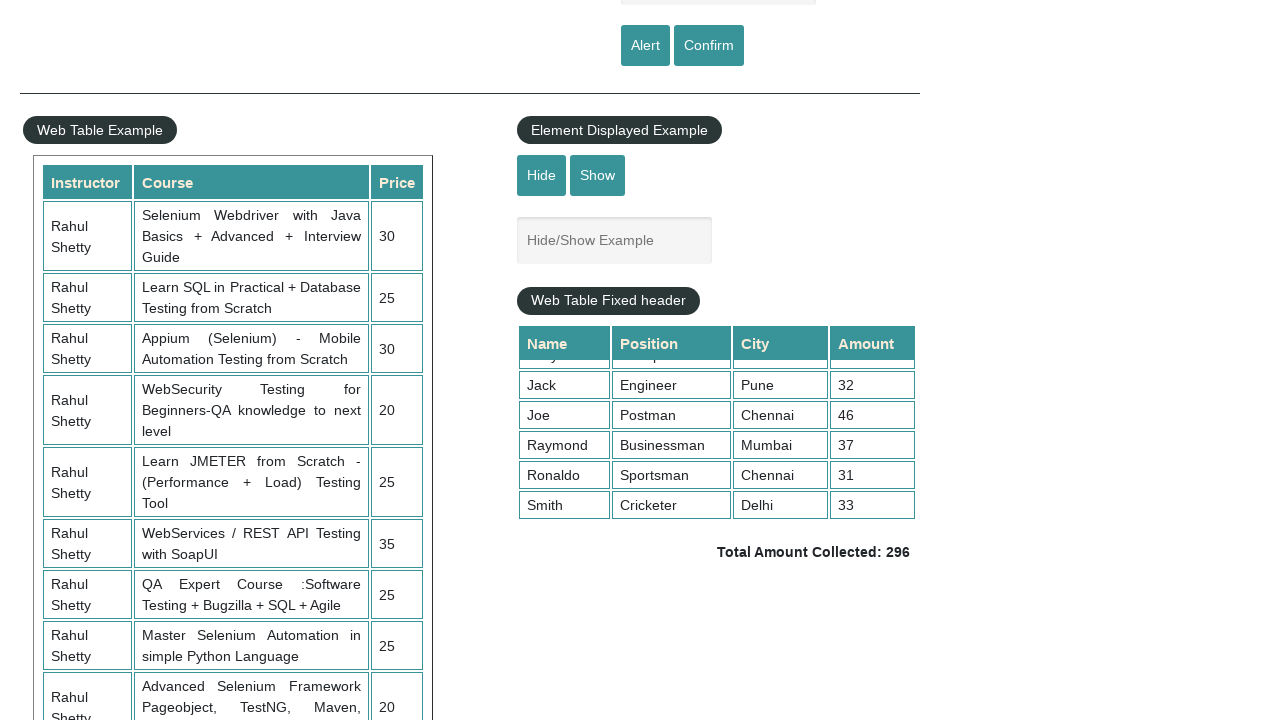

Parsed displayed total value: 296
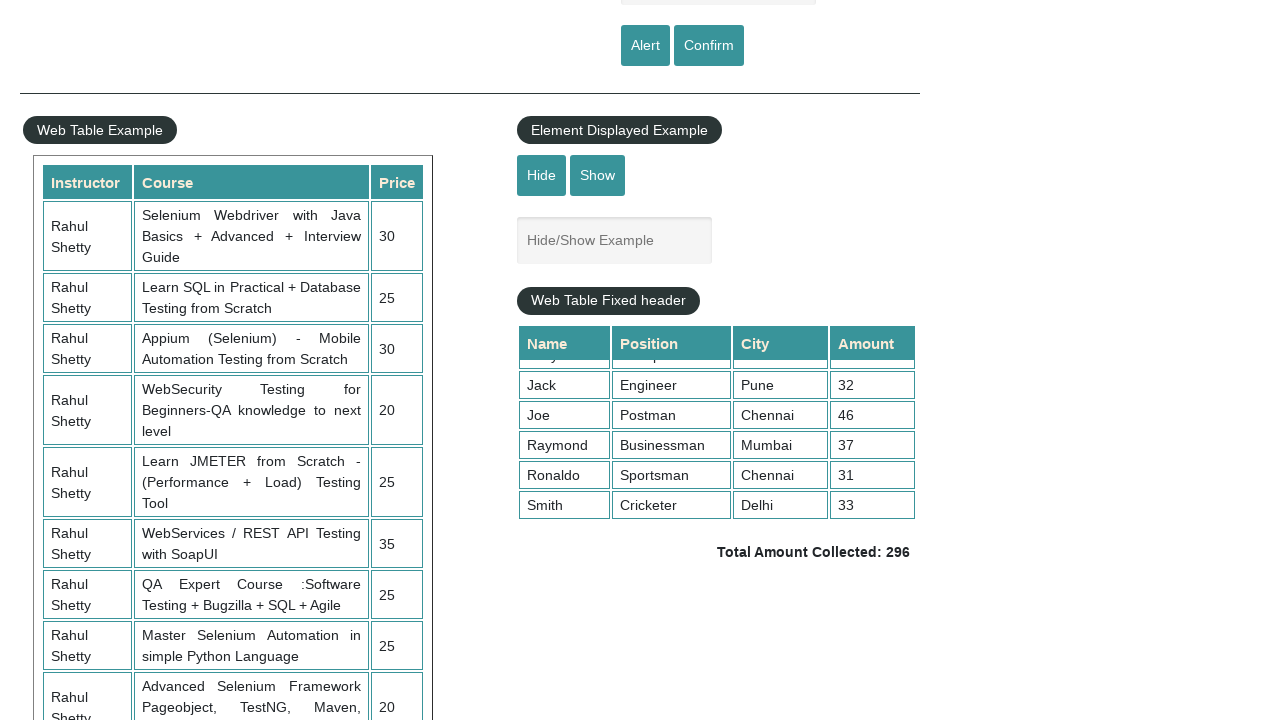

Verified calculated sum (296) matches displayed total (296)
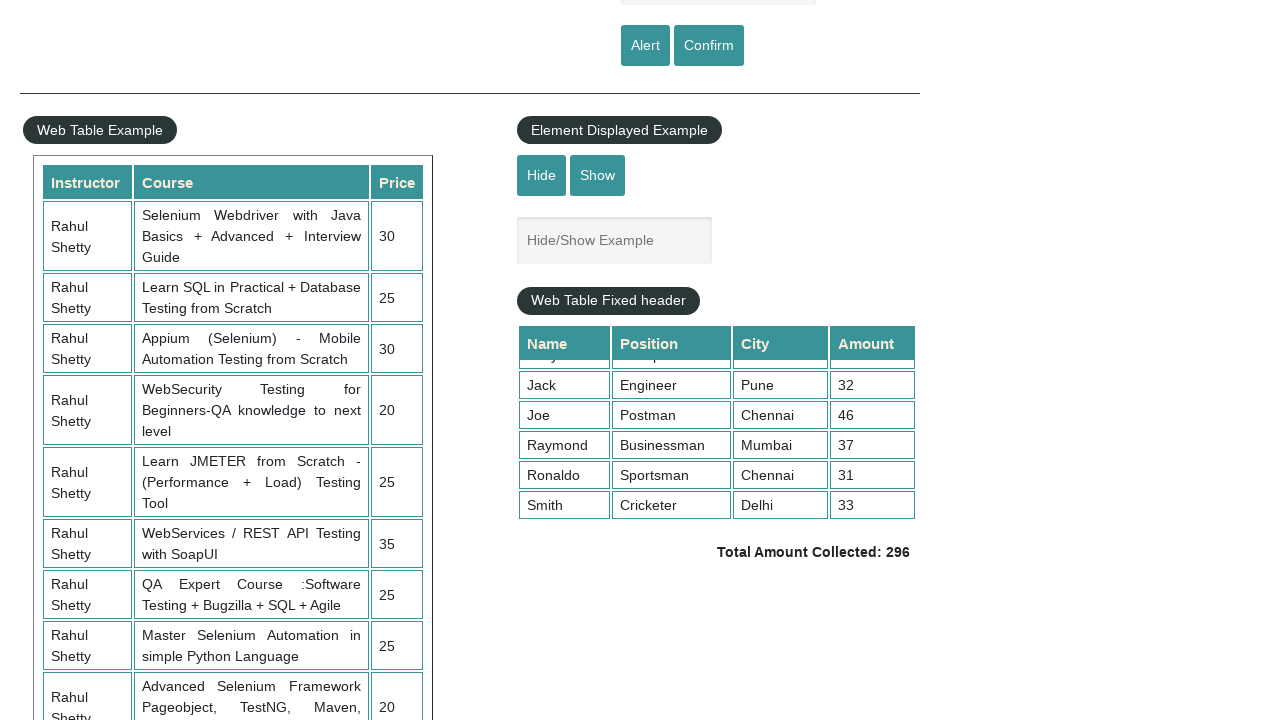

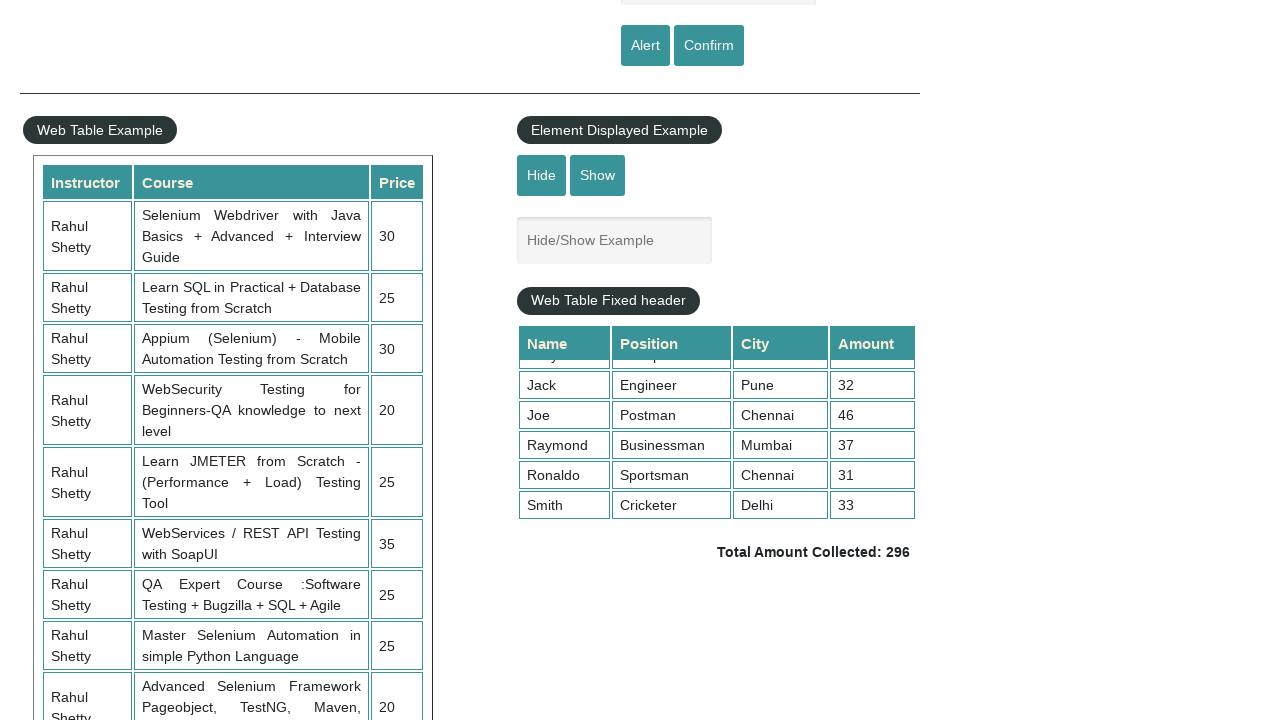